Tests the Zappos homepage search functionality by entering a search term for "Green Shoes" and submitting the search form

Starting URL: https://www.zappos.com

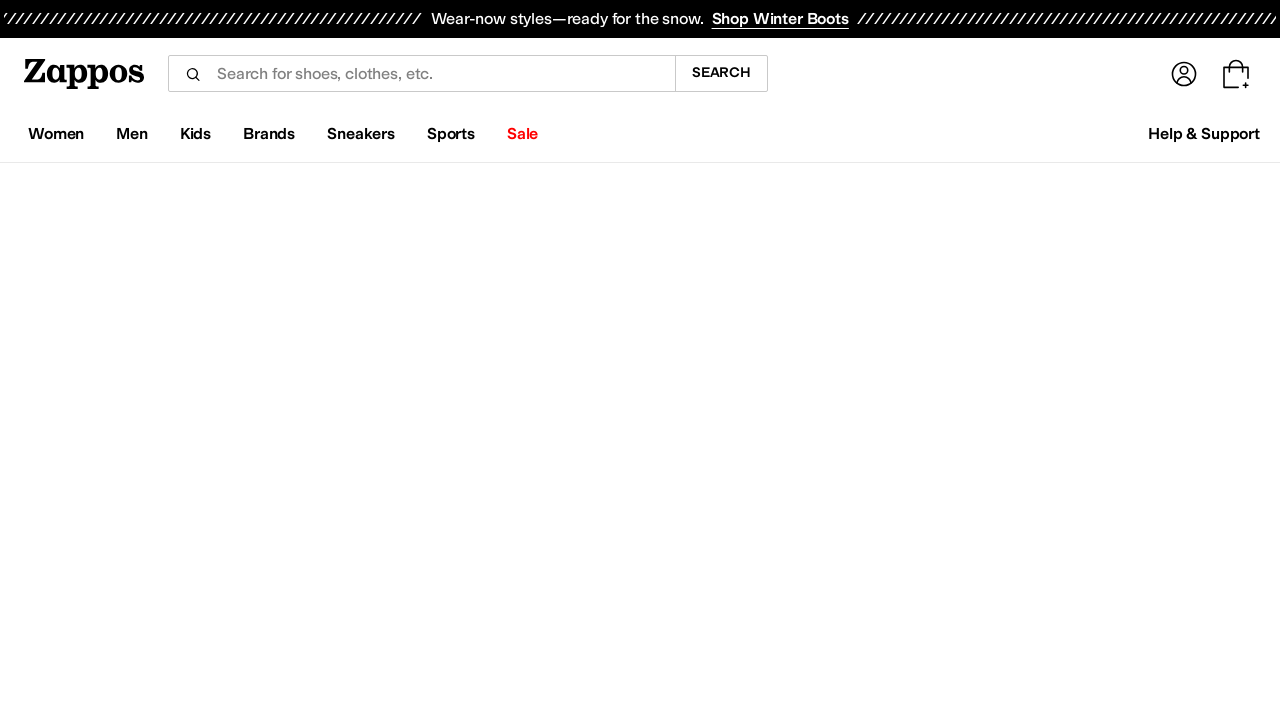

Filled search input field with 'Green Shoes' on input[name='term']
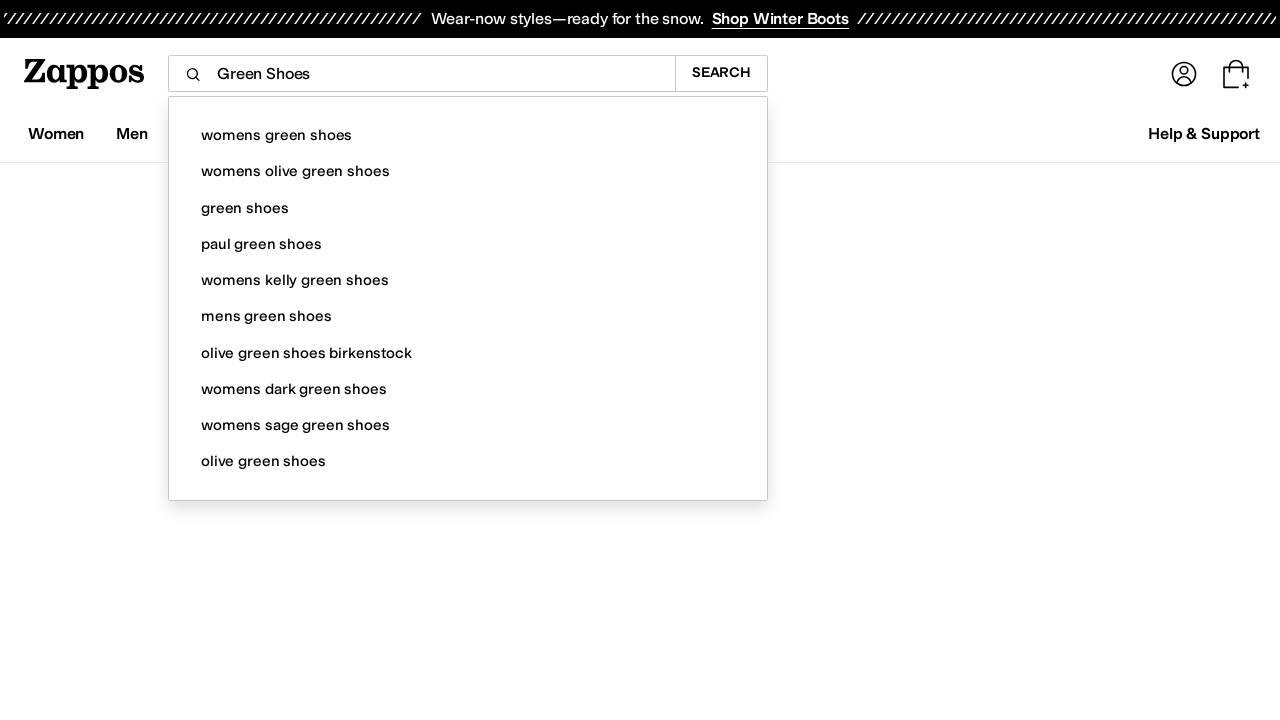

Pressed Enter to submit the search form on input[name='term']
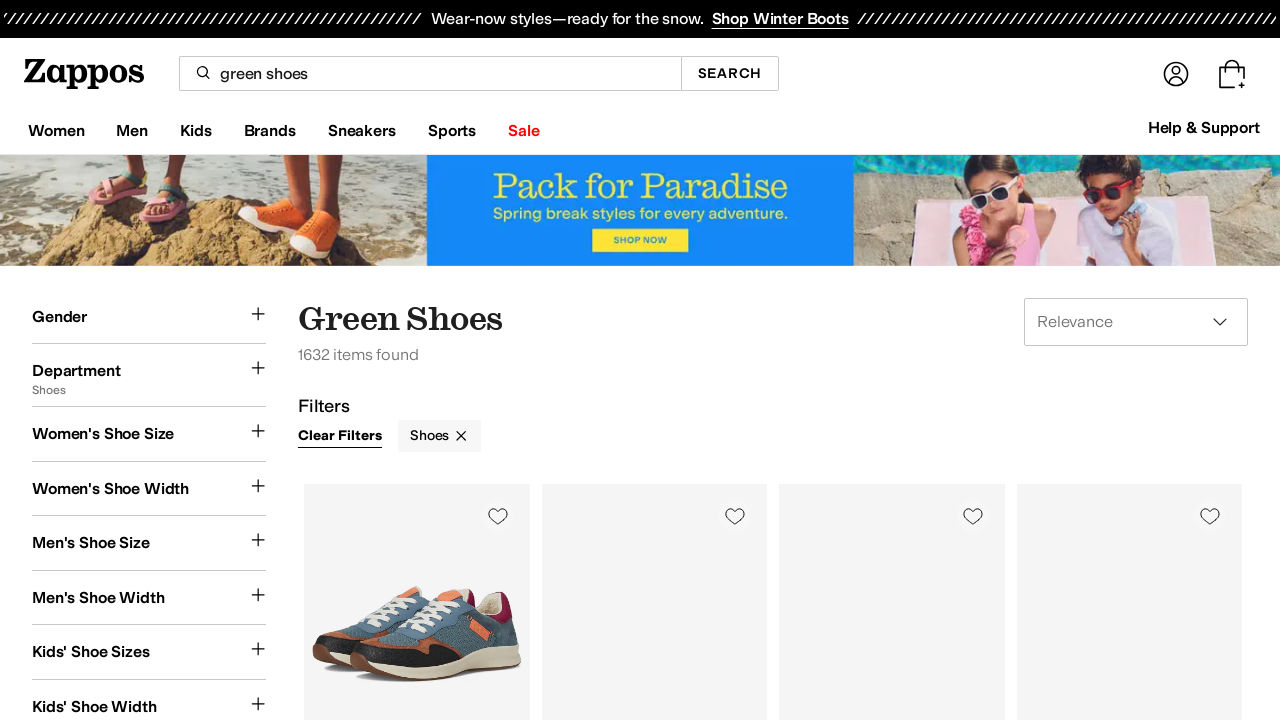

Search results page loaded (networkidle)
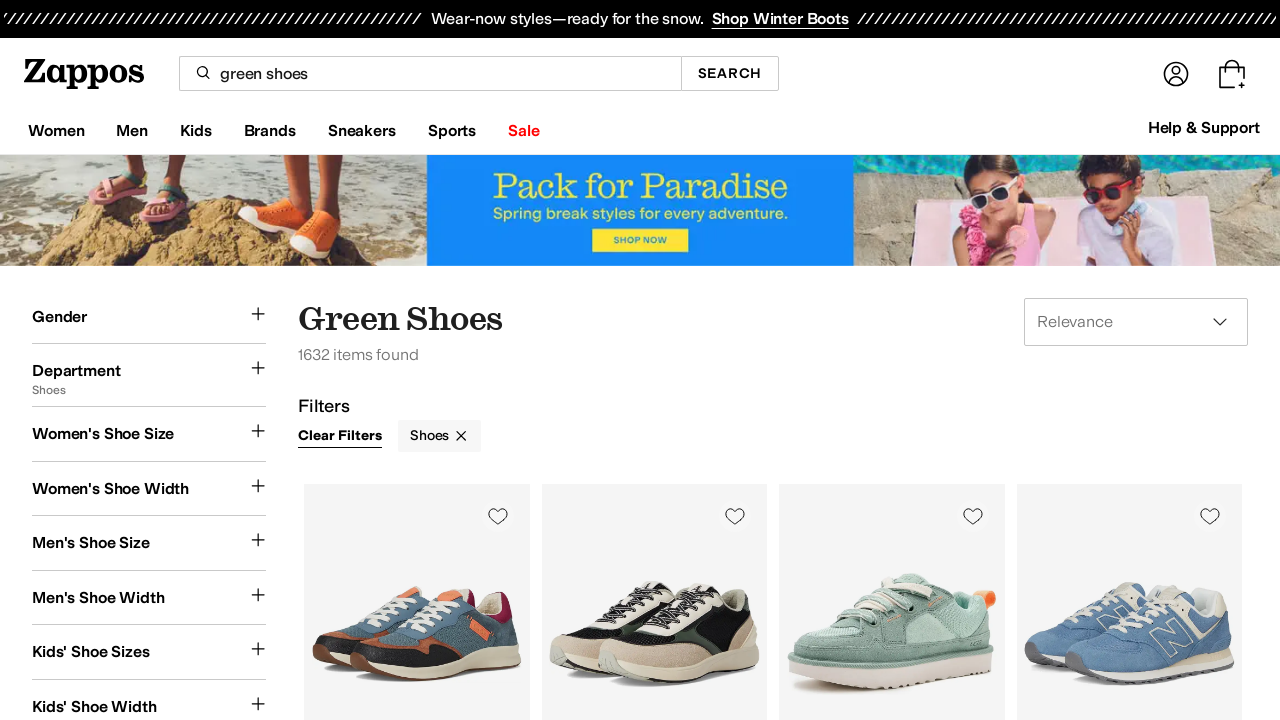

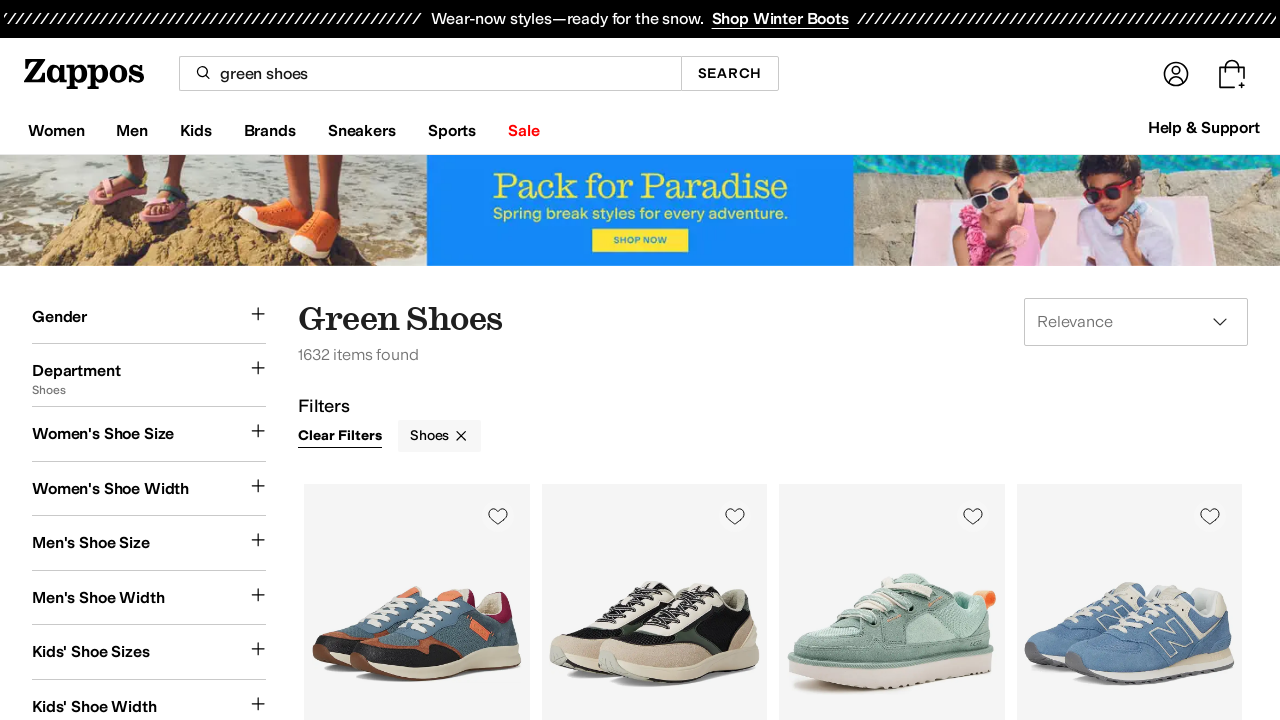